Tests navigation to the Documentation page by clicking the Documentation link and verifying the page loads with Selenium in the title

Starting URL: https://www.selenium.dev/

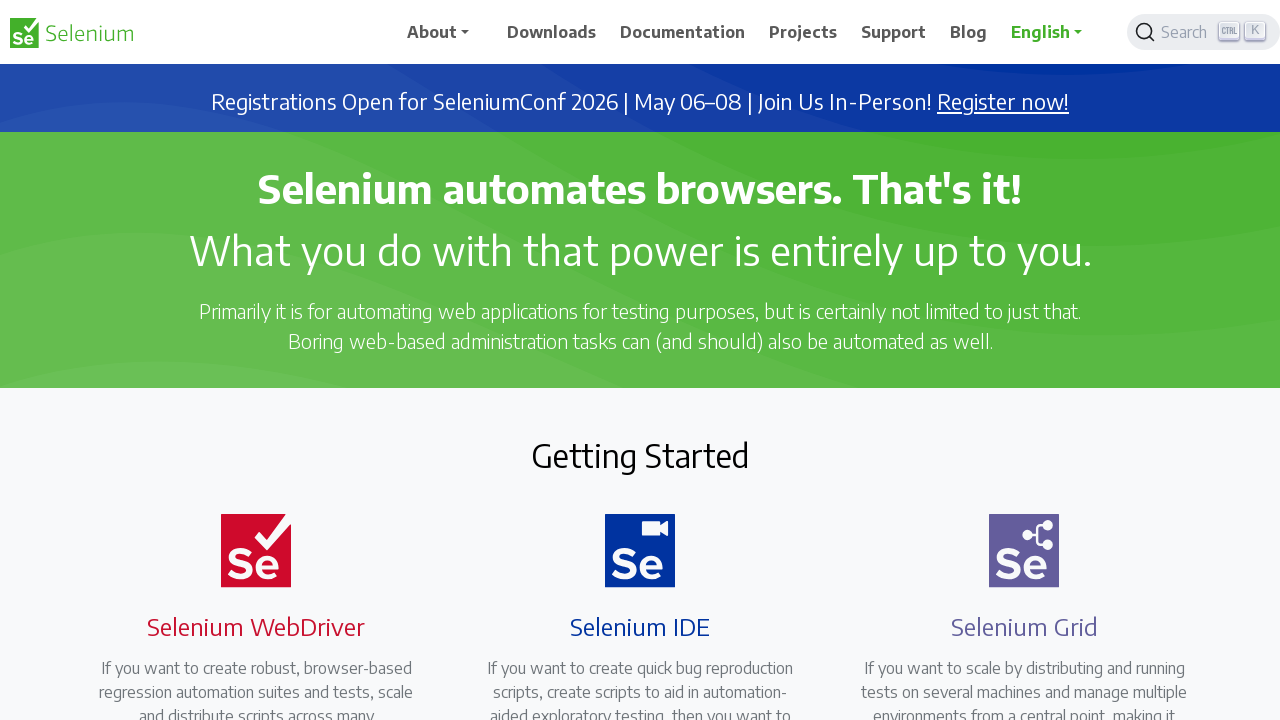

Navigated to Selenium homepage
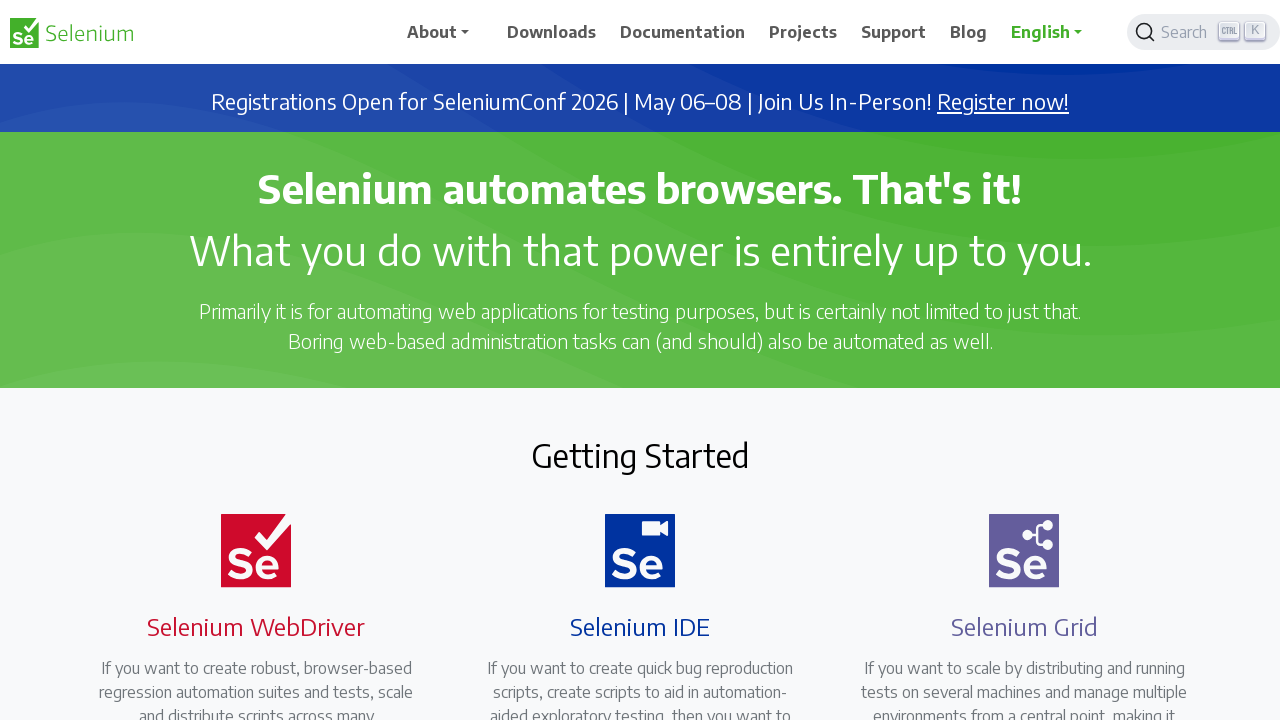

Clicked on Documentation link at (683, 32) on a:has-text('Documentation')
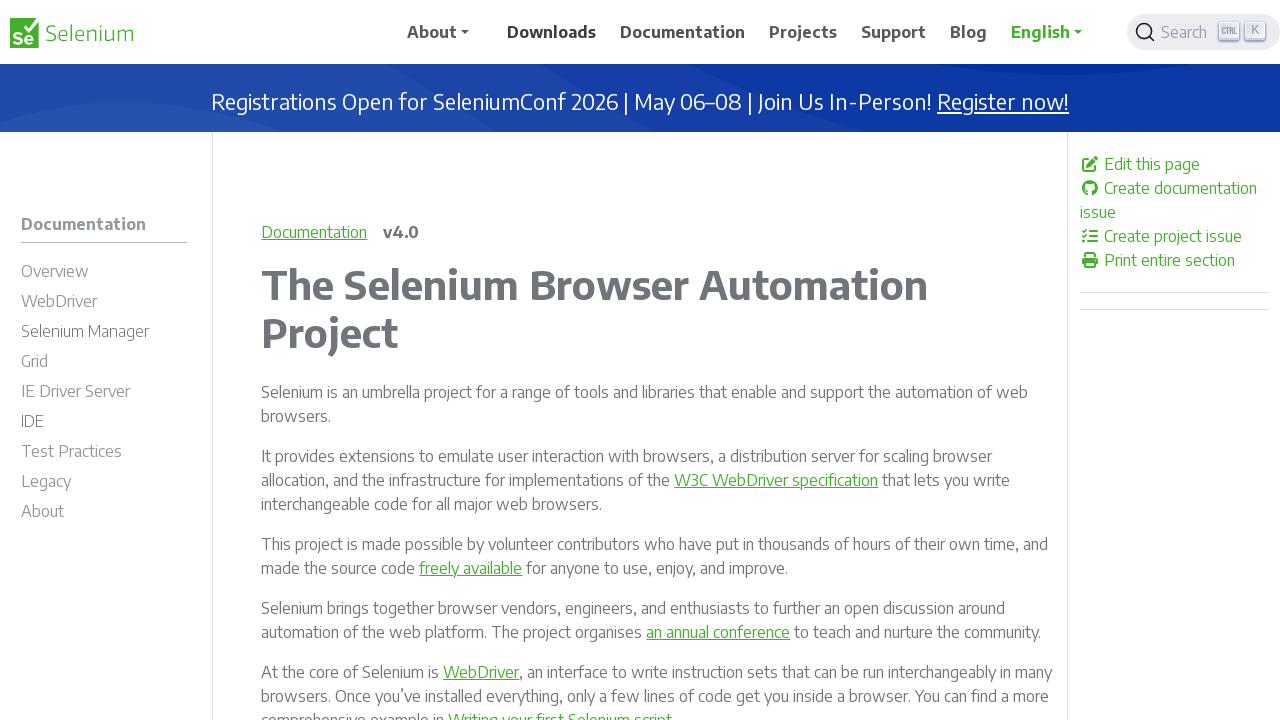

Documentation page loaded with 'Selenium' in title
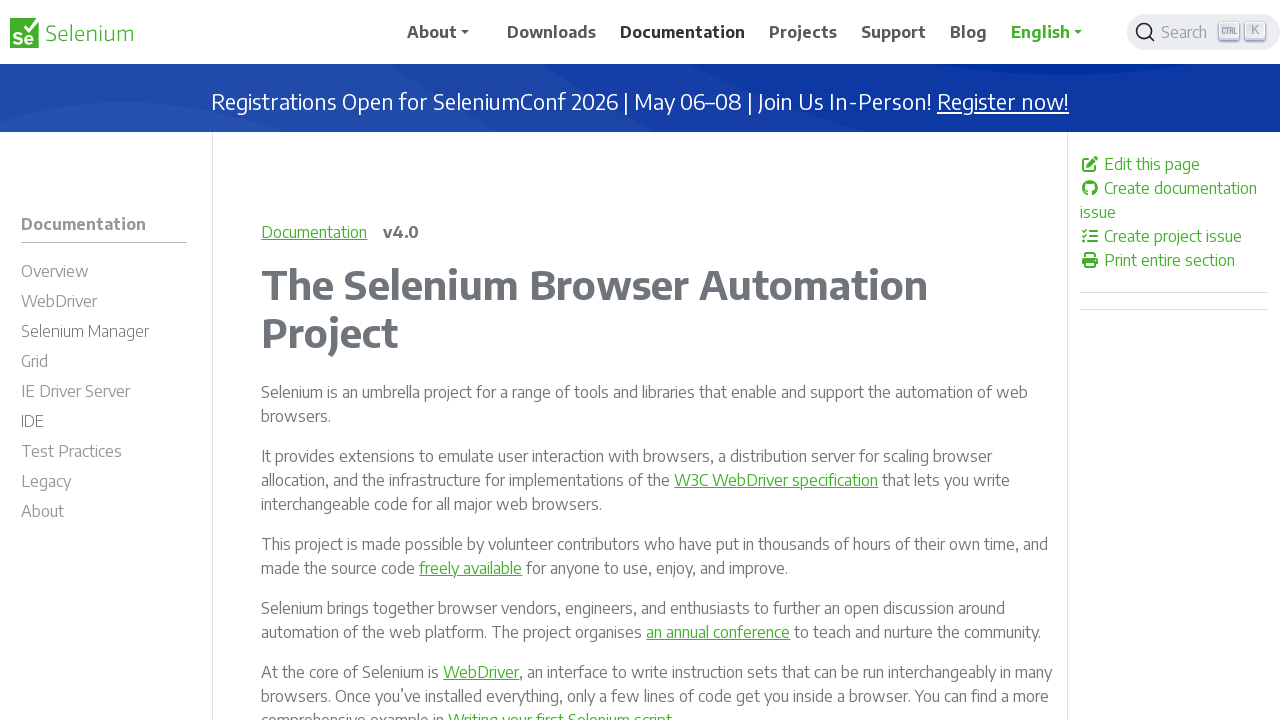

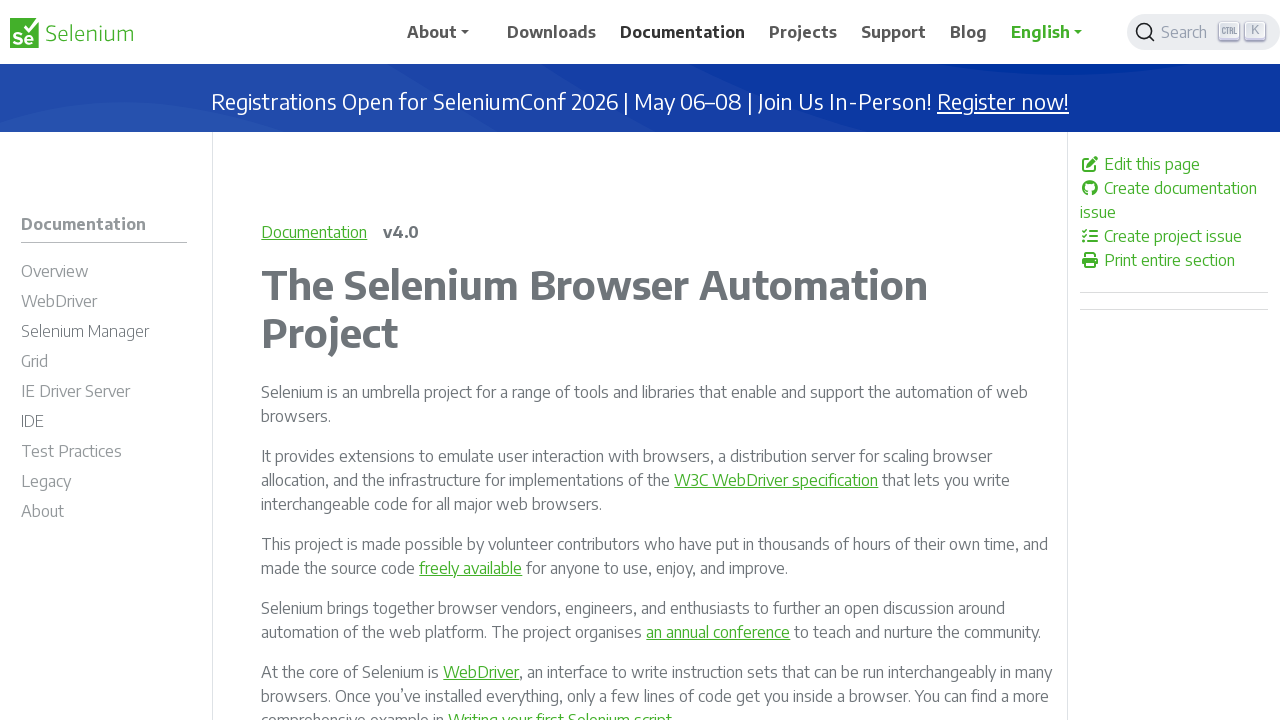